Navigates to Python.org downloads page, verifies the page title, locates Release Notes links, and clicks on the first one to view release details.

Starting URL: https://www.python.org/downloads/

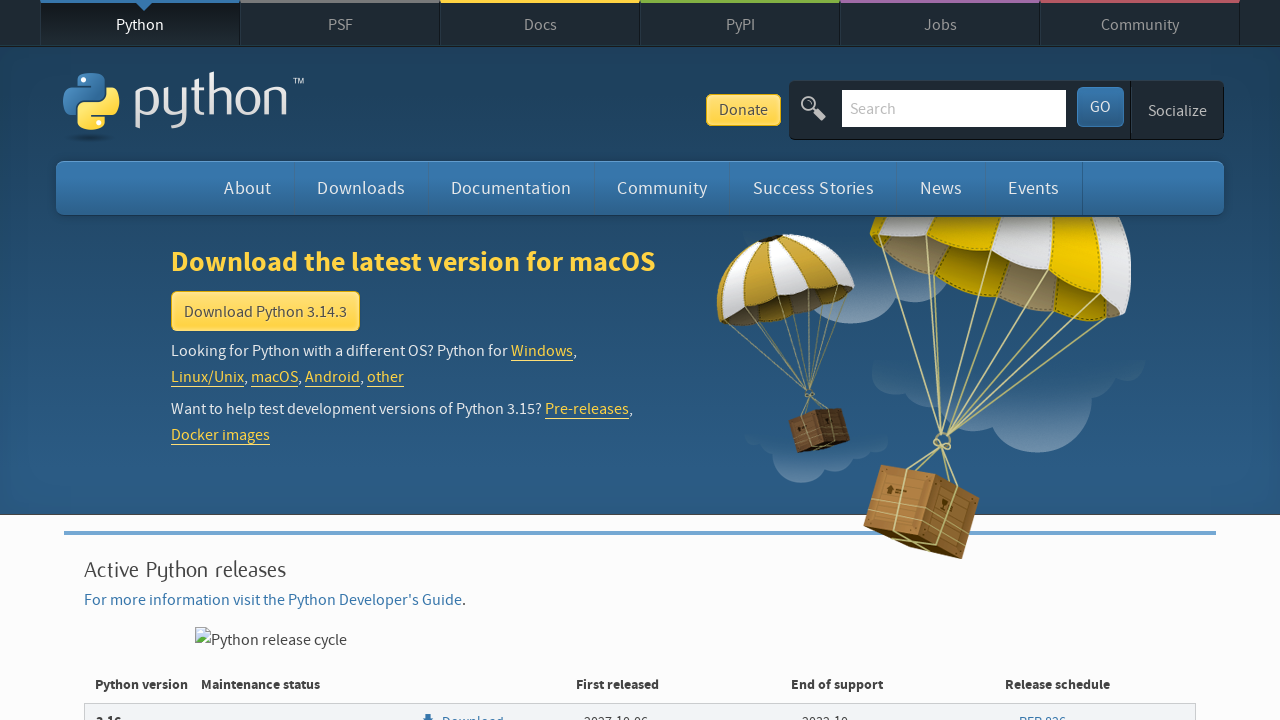

Verified page title contains 'Python.org'
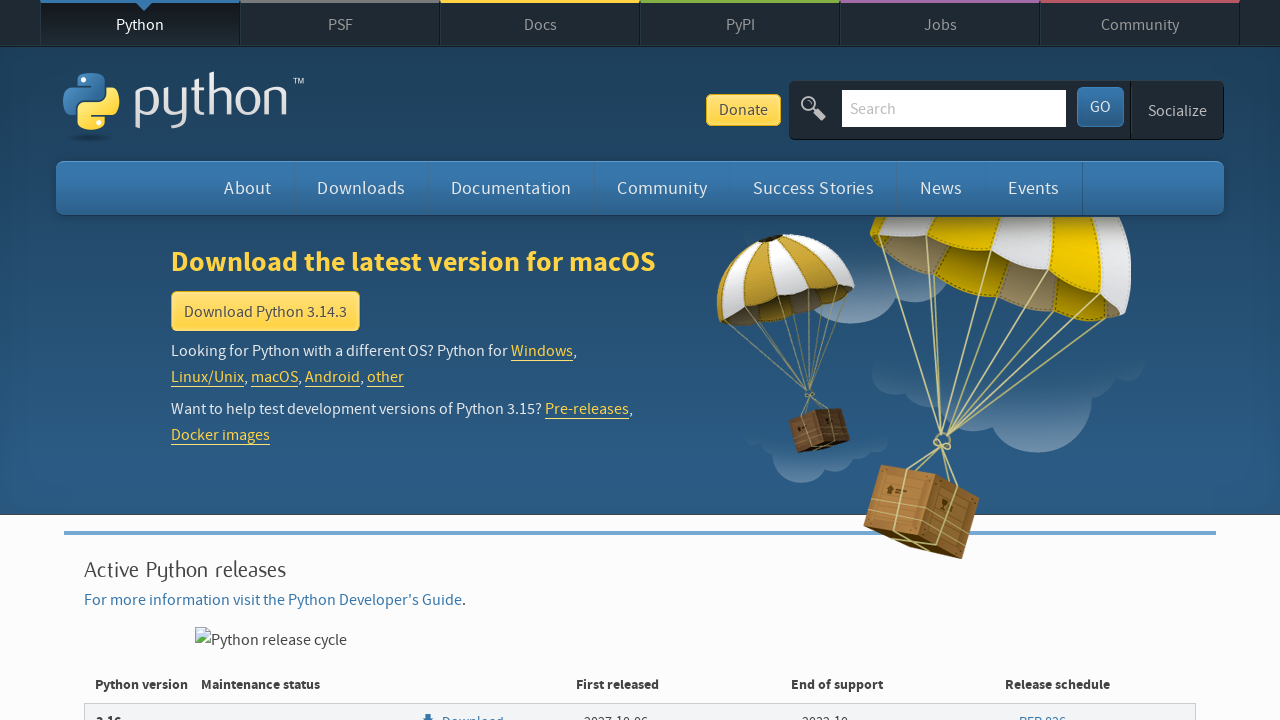

Waited for Release Notes links to be present
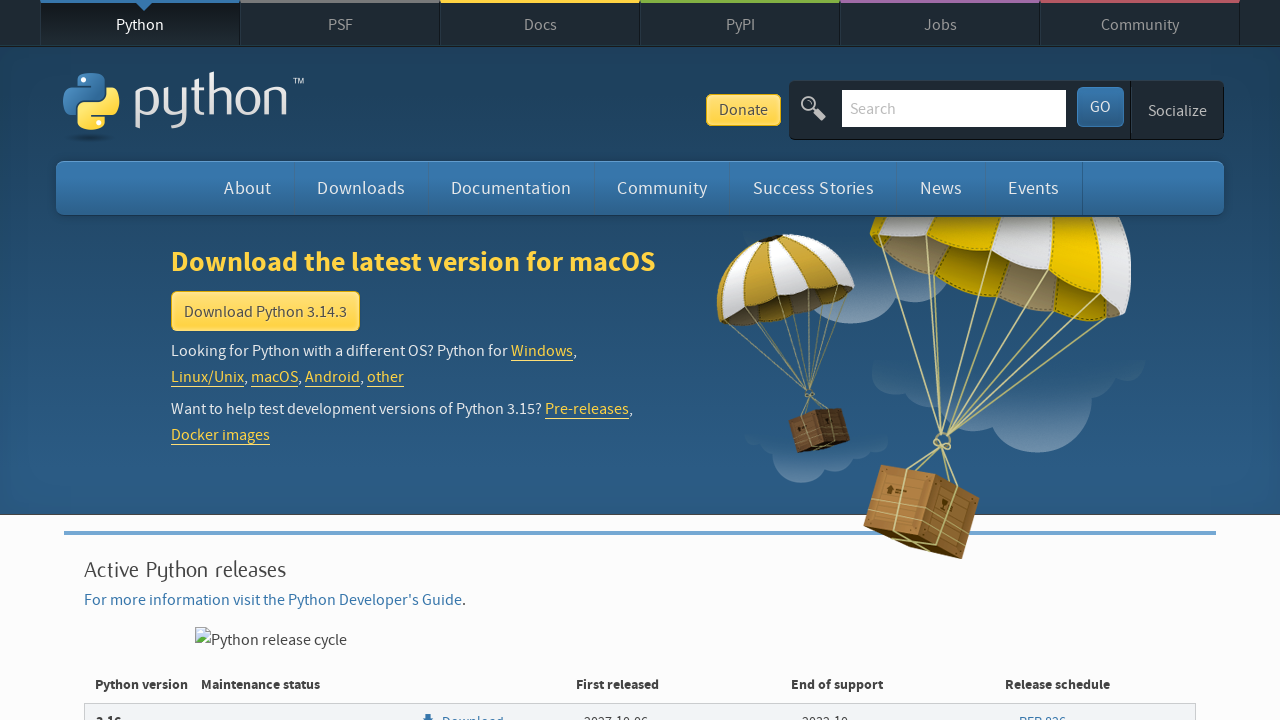

Located all Release Notes links
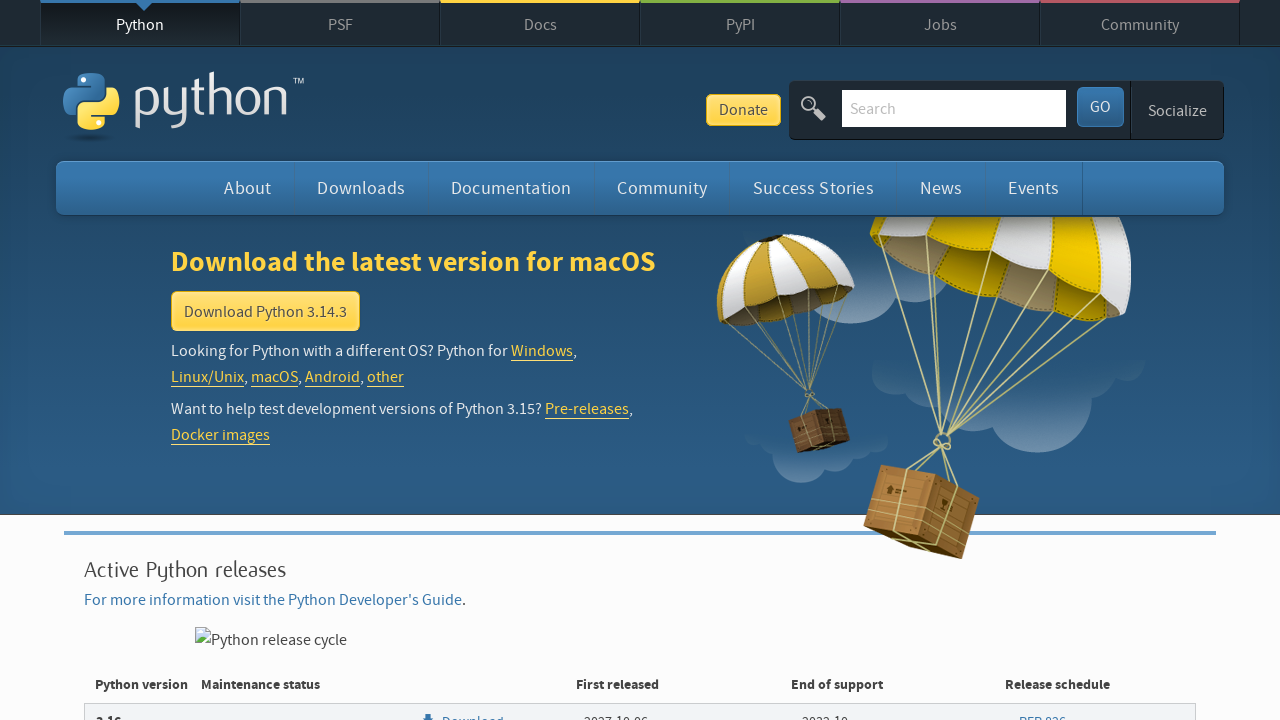

Clicked on the first Release Notes link at (953, 360) on a:has-text('Release Notes') >> nth=0
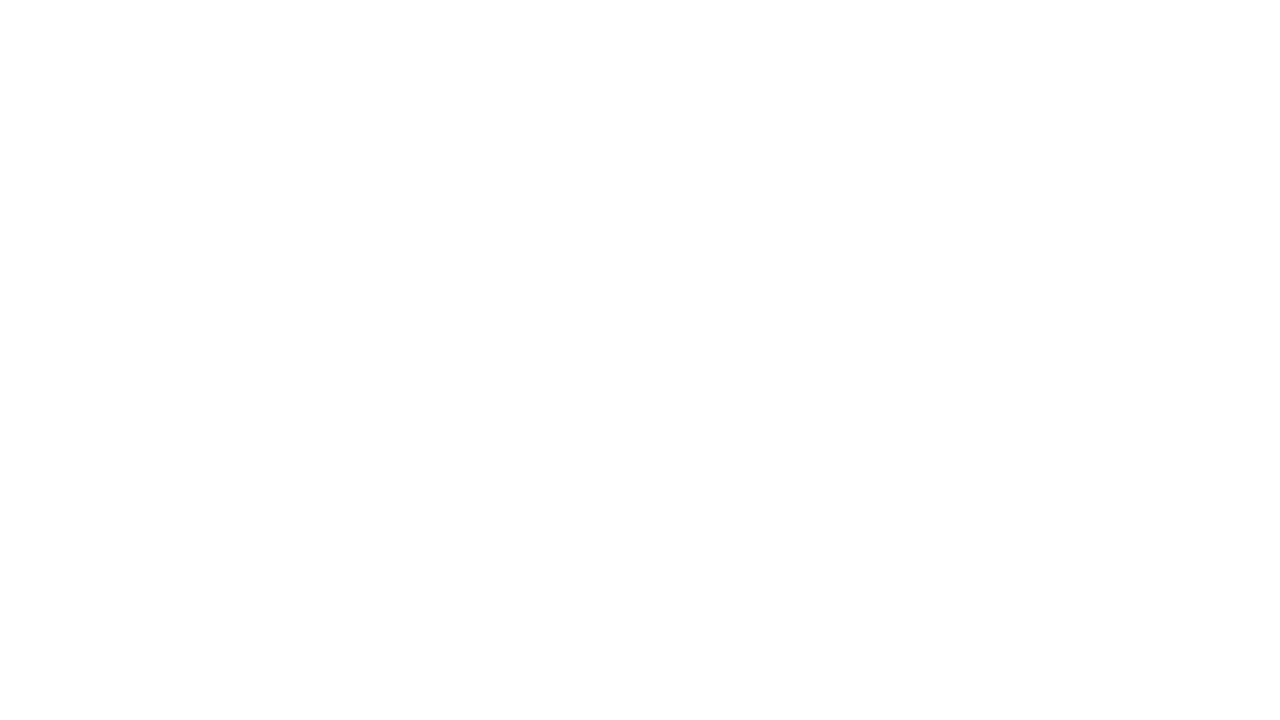

Release notes page loaded (domcontentloaded state)
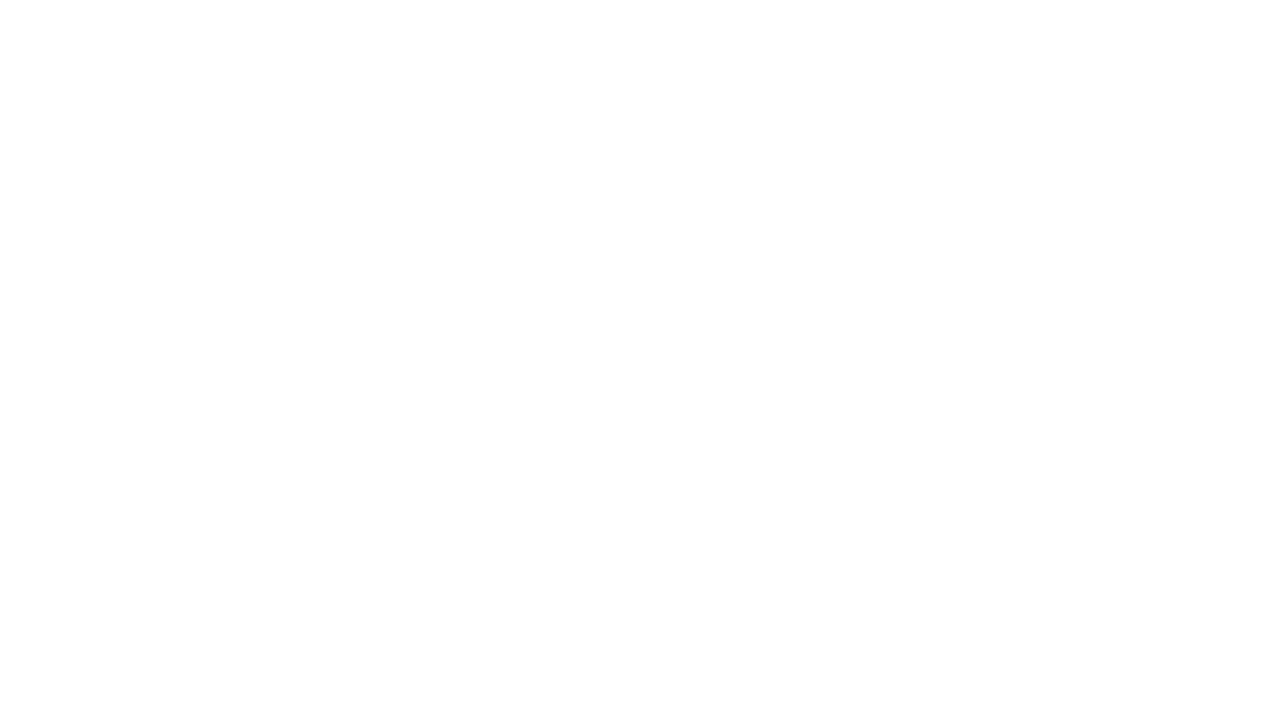

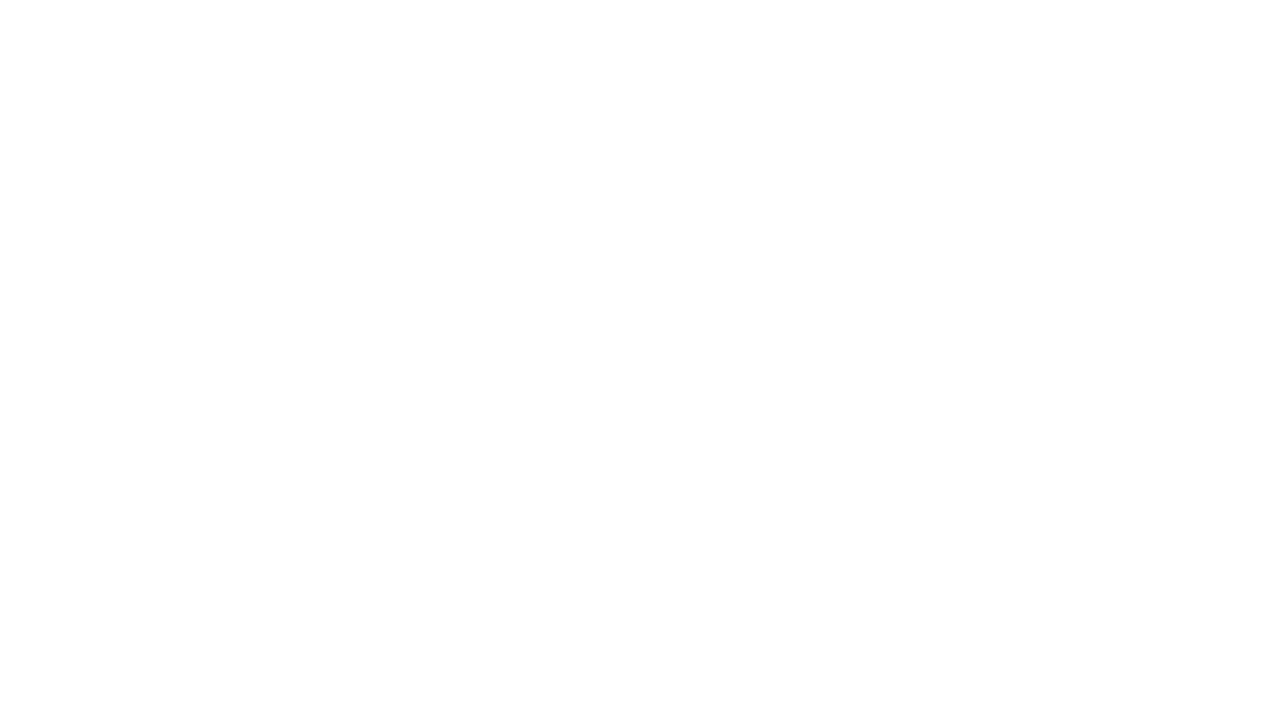